Tests web storage functionality by interacting with session storage and clicking the display session button

Starting URL: https://bonigarcia.dev/selenium-webdriver-java/web-storage.html

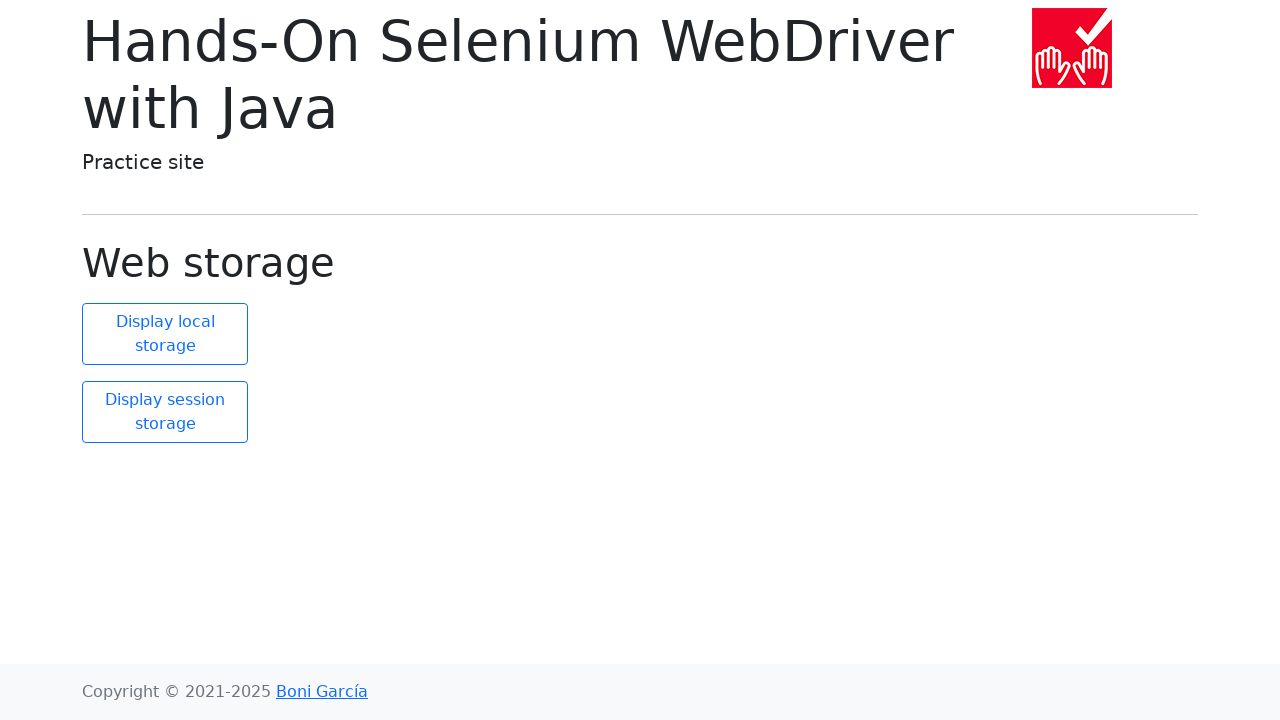

Waited for display session button to load
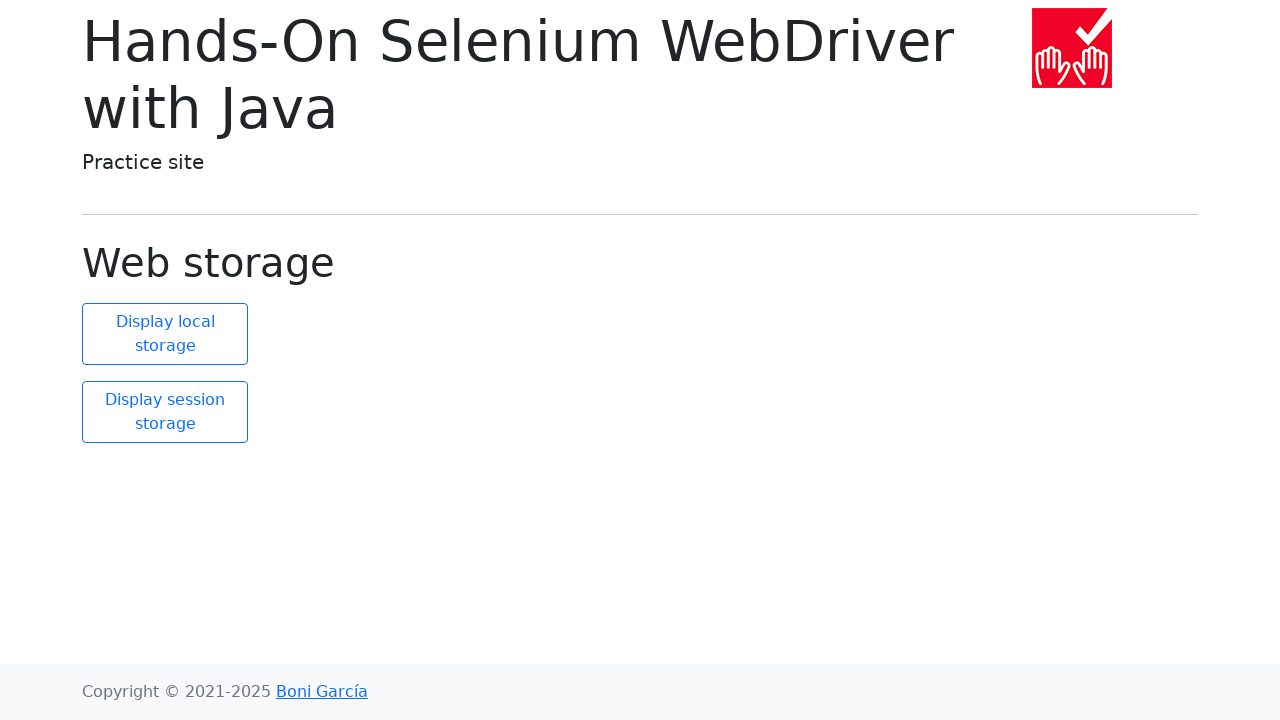

Added item to session storage with key 'new element' and value 'new value'
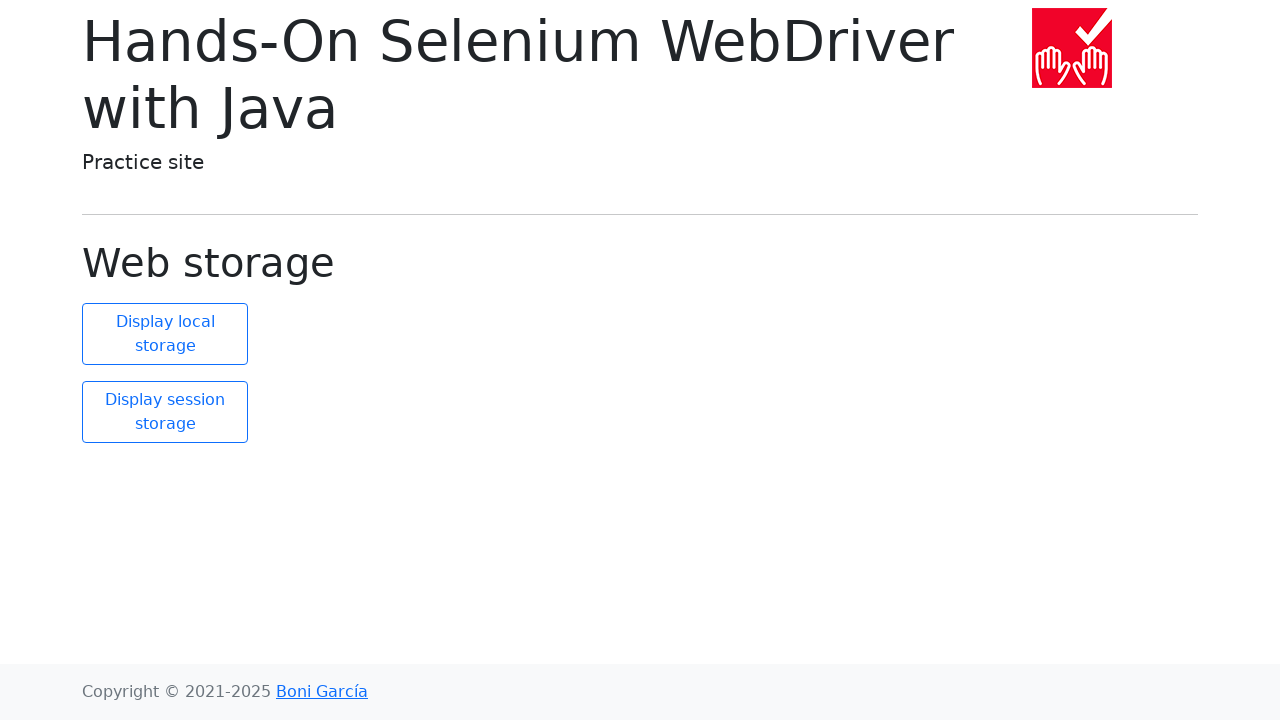

Clicked display session button at (165, 412) on #display-session
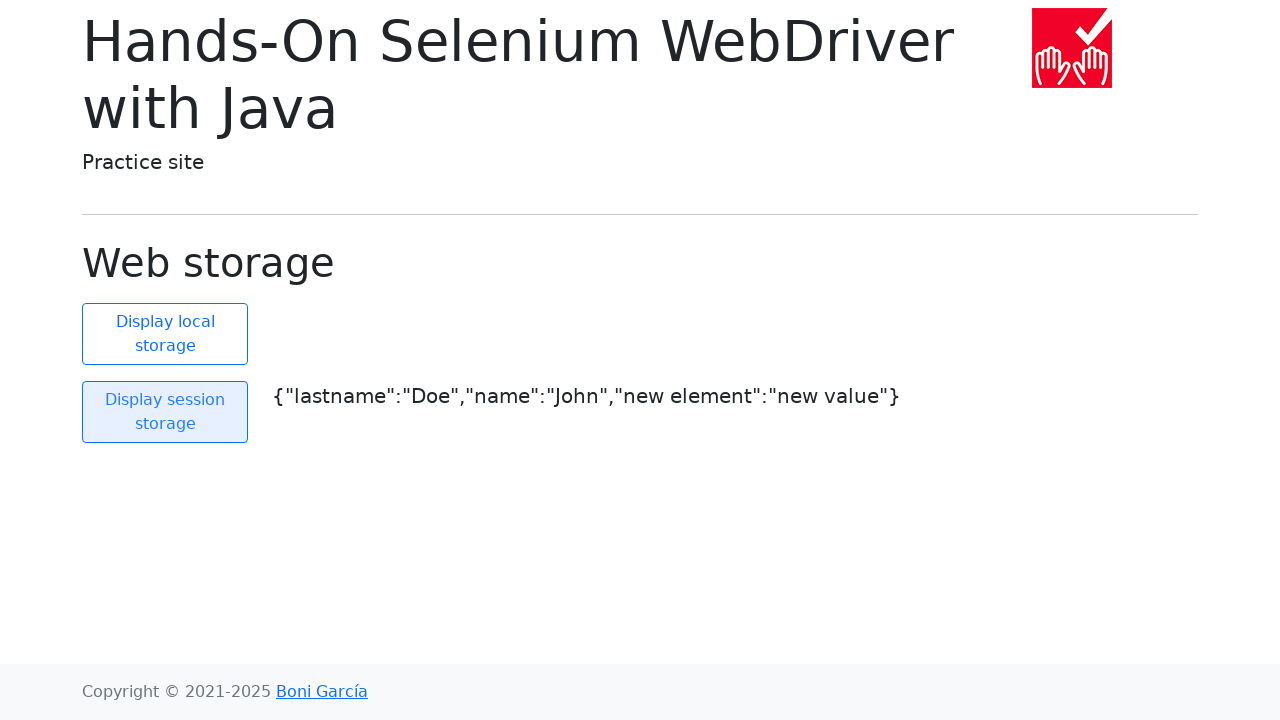

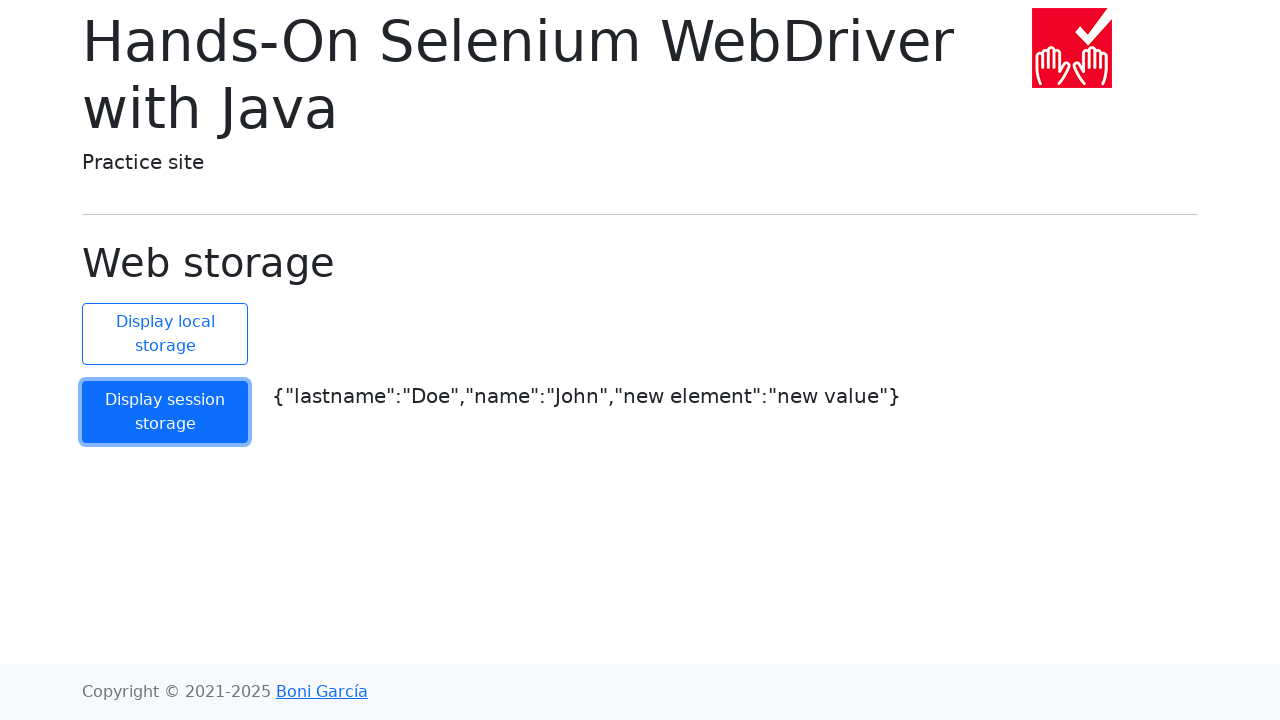